Tests that error message can be closed by clicking X button

Starting URL: https://the-internet.herokuapp.com/

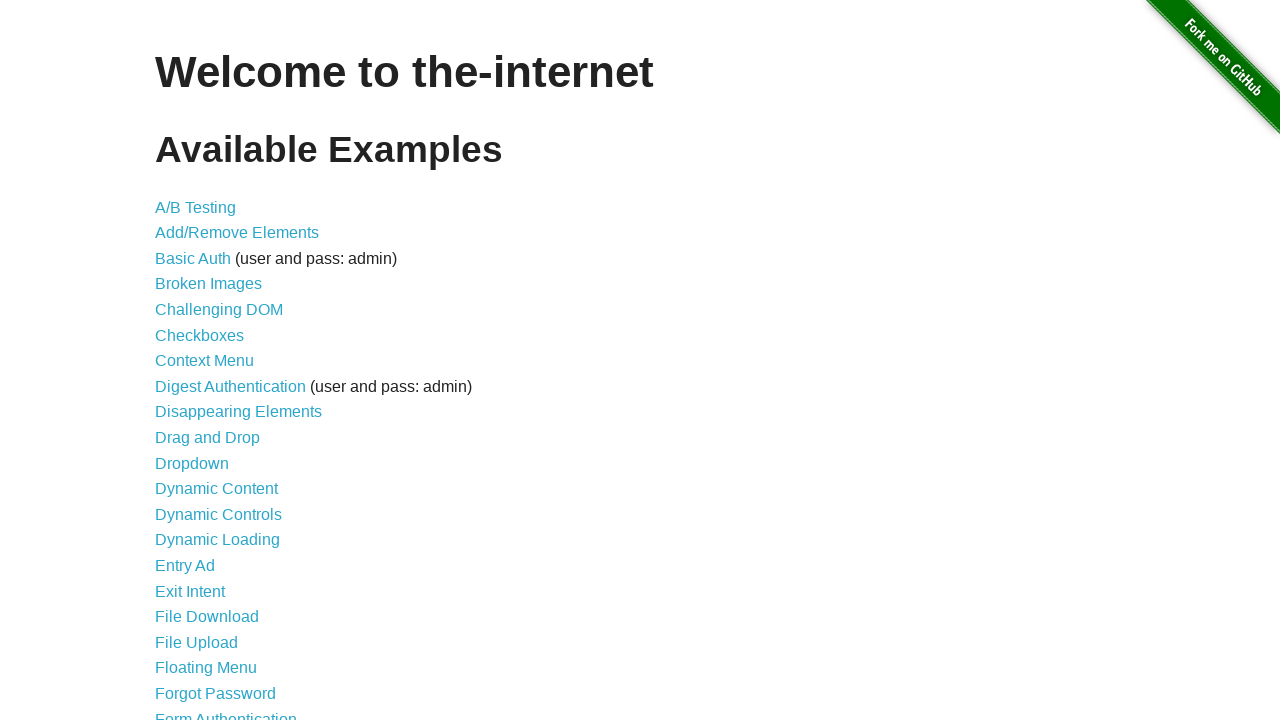

Clicked on Form Authentication link at (226, 712) on xpath=//a[@href="/login"]
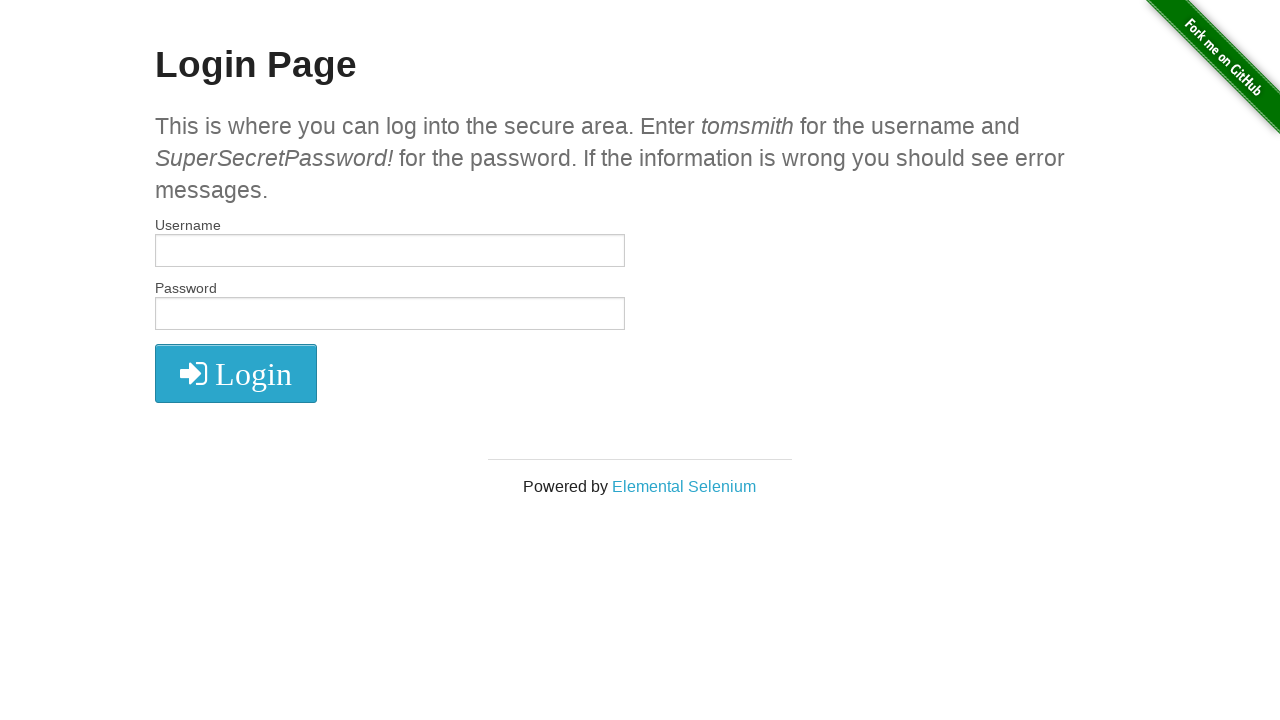

Clicked login button without entering credentials at (236, 373) on xpath=//button[@type="submit"]
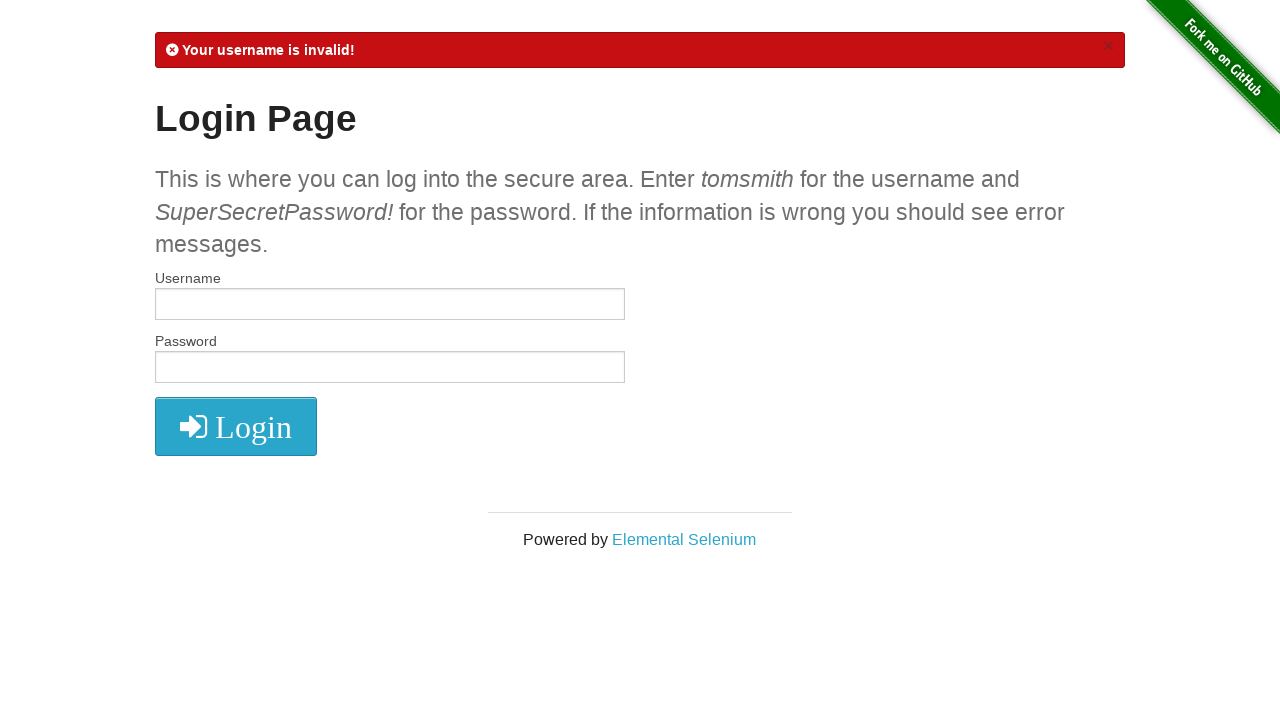

Clicked X button to close error message at (1108, 46) on xpath=//a[@href="#"]
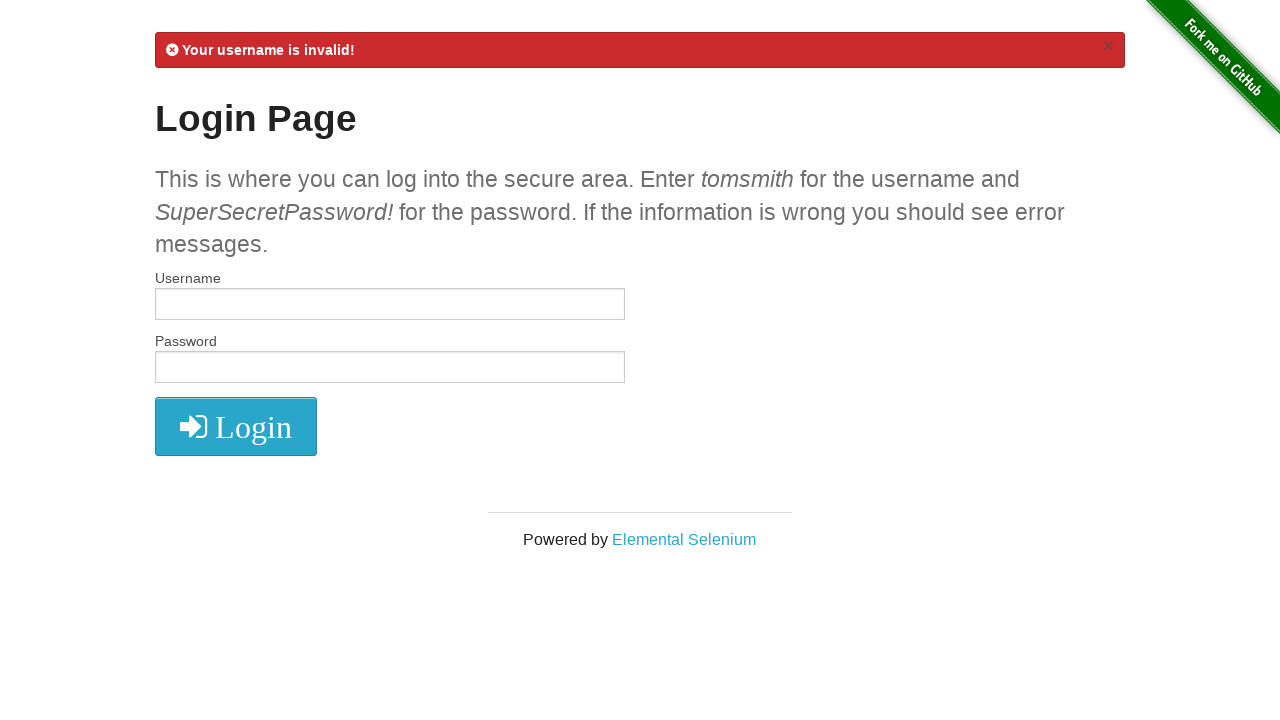

Verified error message is no longer visible
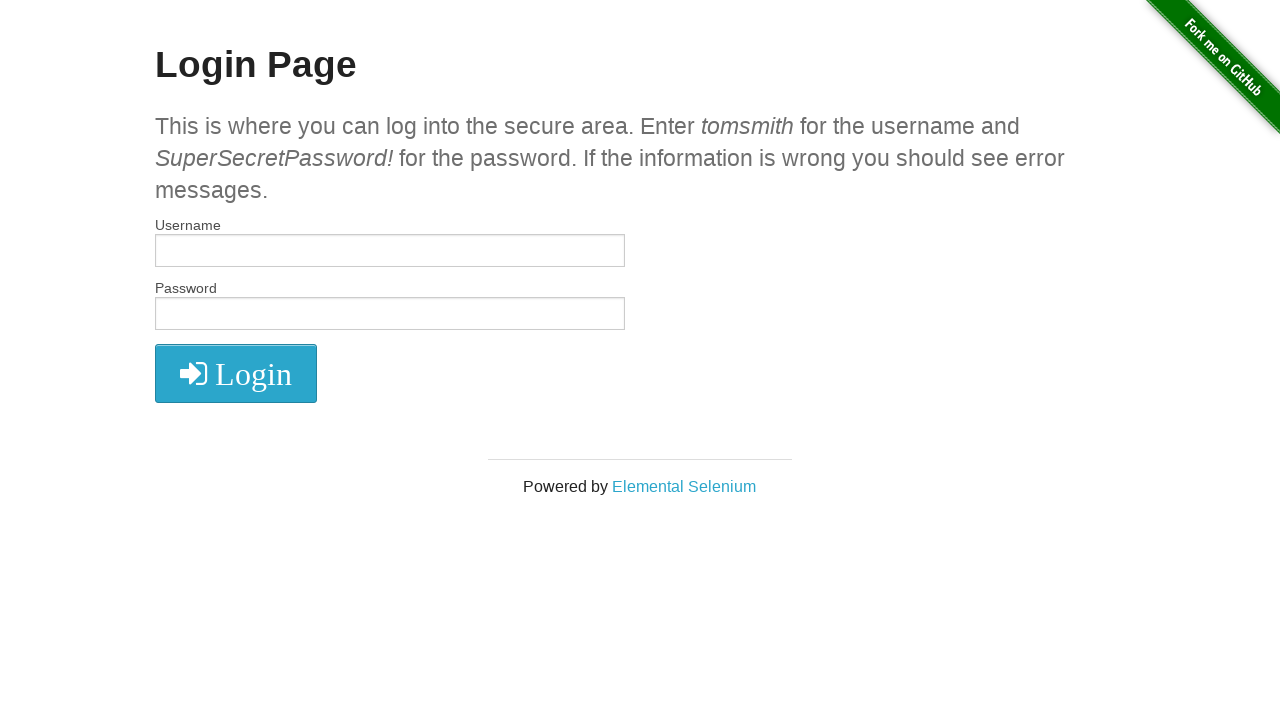

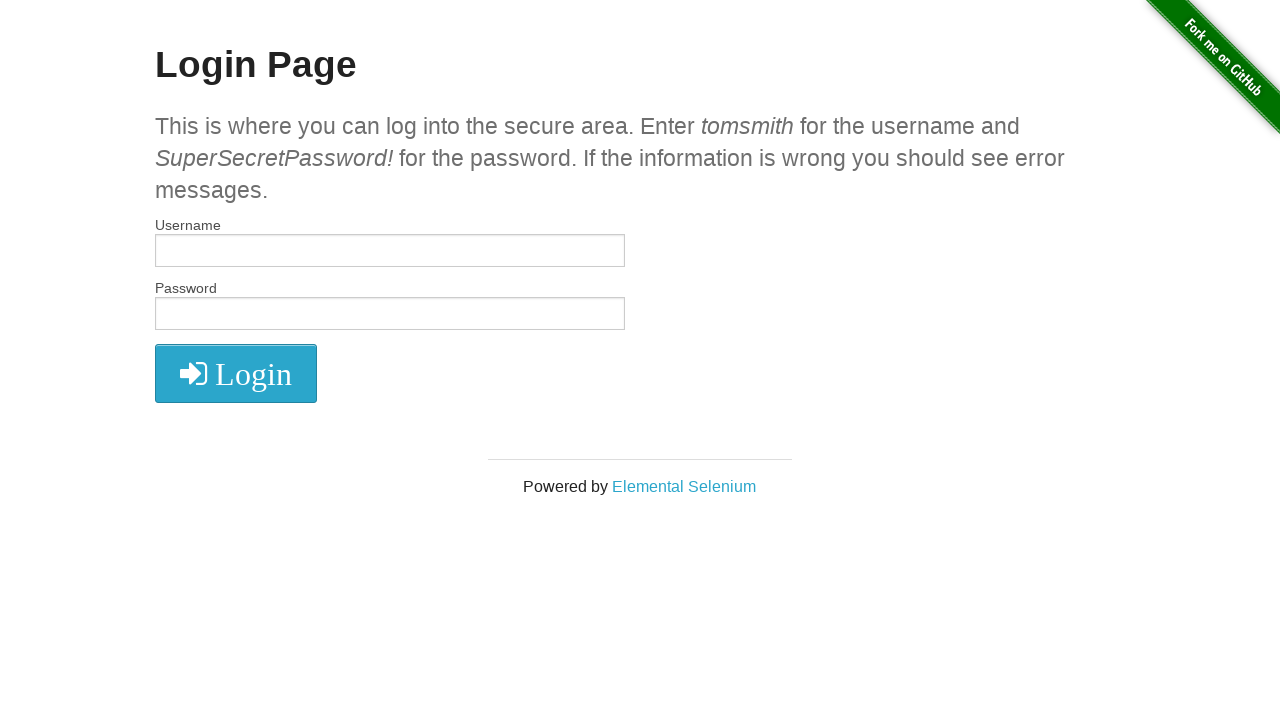